Navigates to a math problem page, calculates the sum of two displayed numbers, selects the result from a dropdown, and submits the form

Starting URL: http://suninjuly.github.io/selects1.html

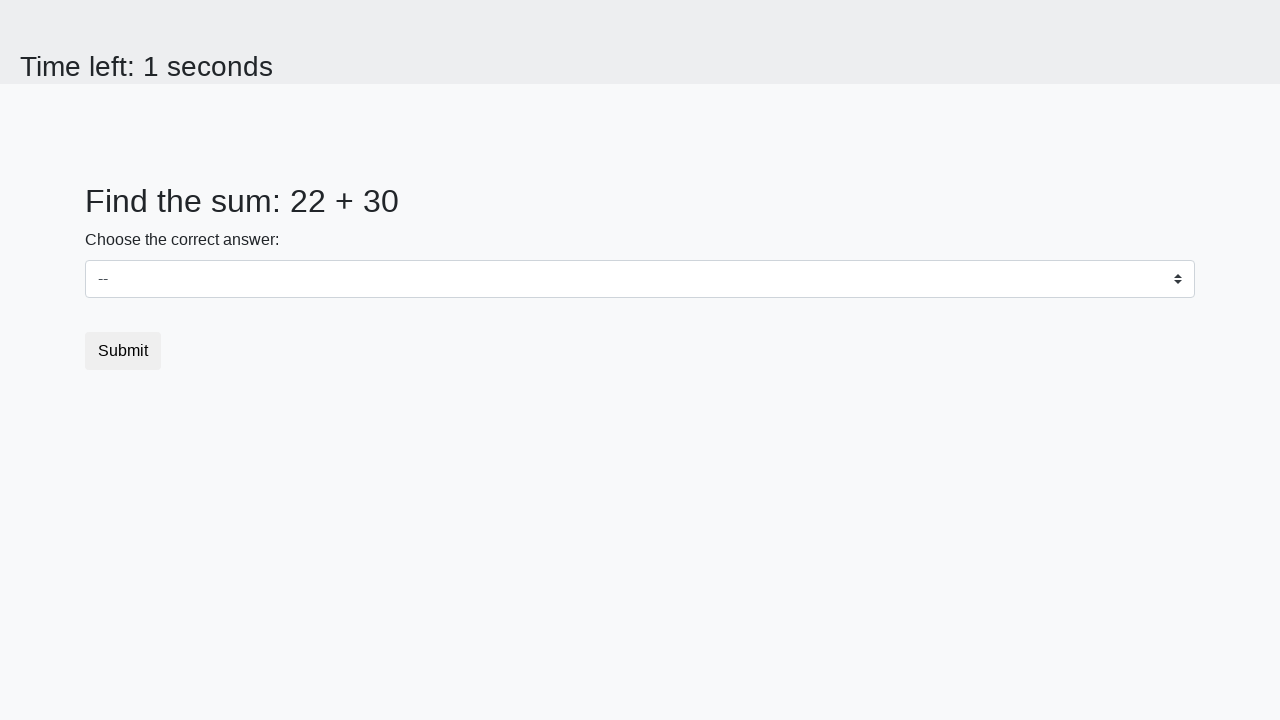

Retrieved first number from span#num1
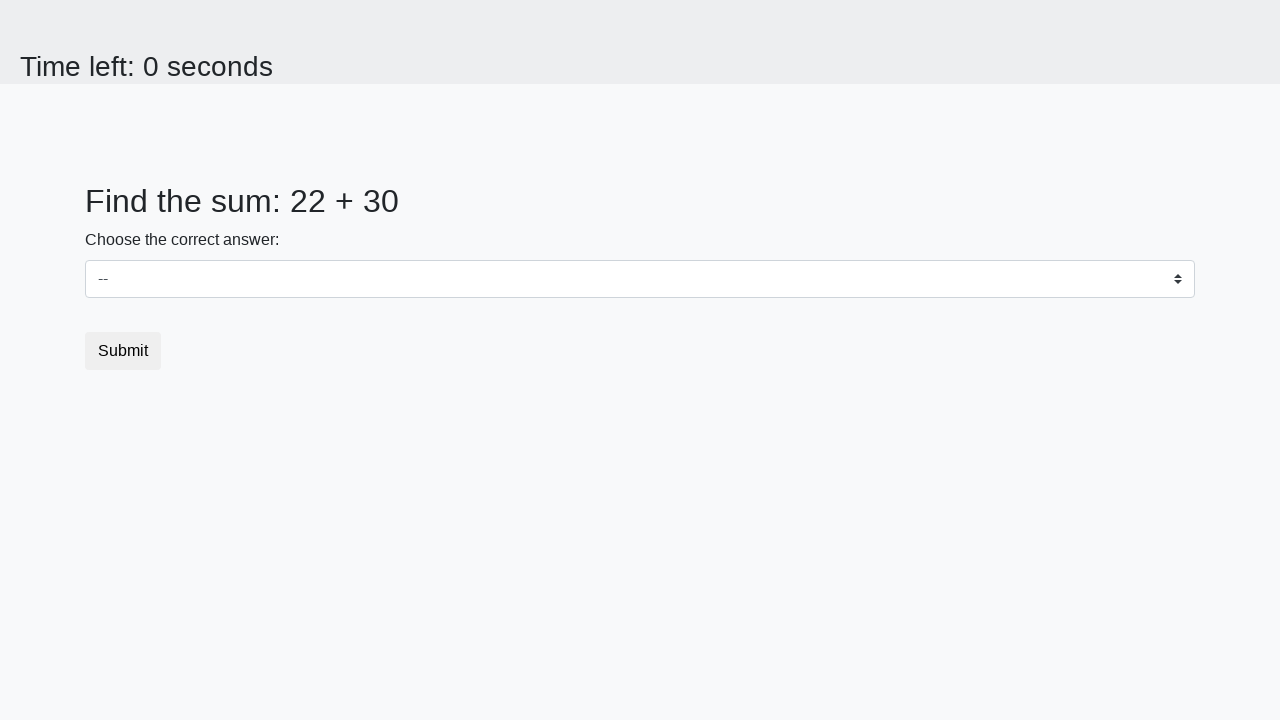

Retrieved second number from span#num2
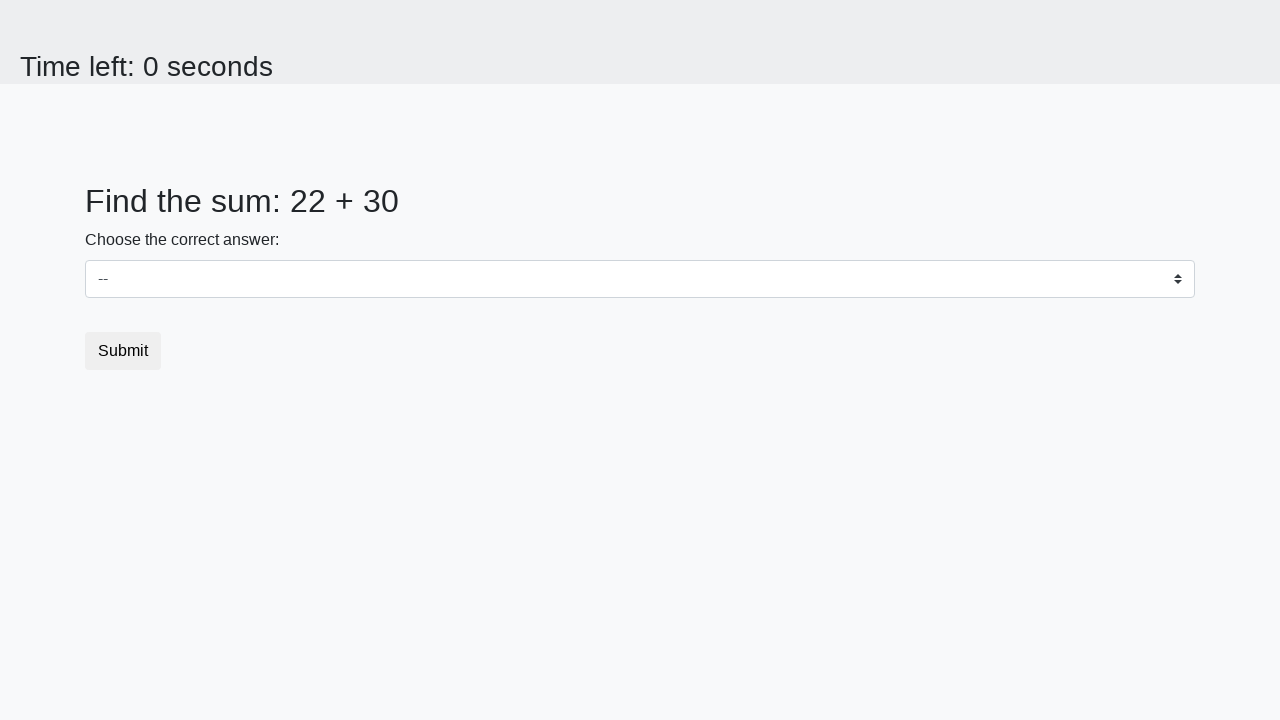

Calculated sum: 22 + 30 = 52
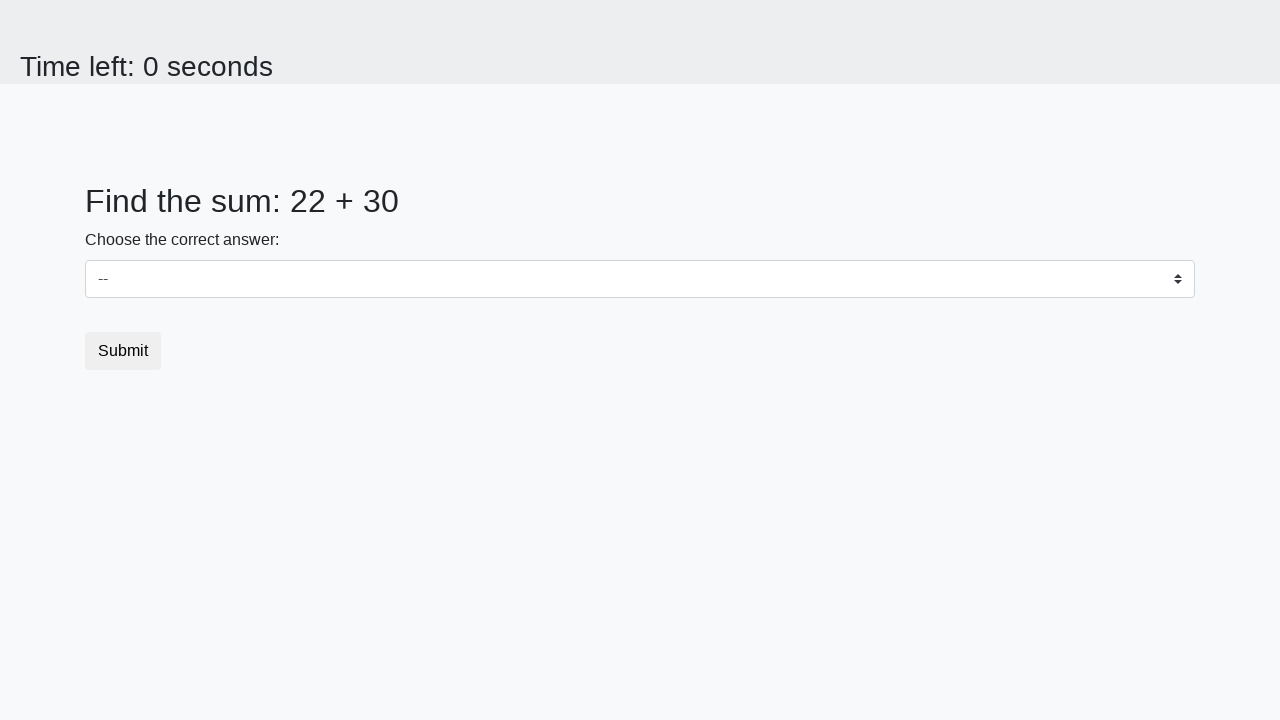

Selected 52 from dropdown#dropdown on #dropdown
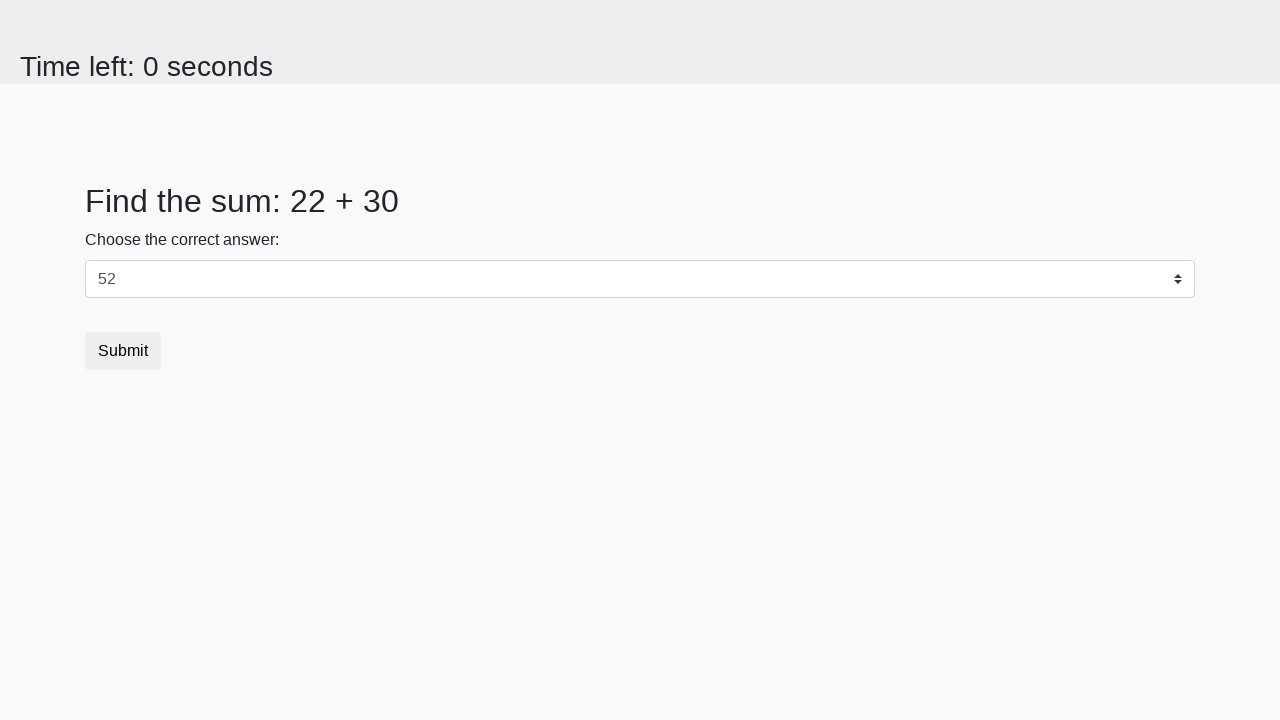

Clicked submit button to submit form at (123, 351) on button[type="submit"]
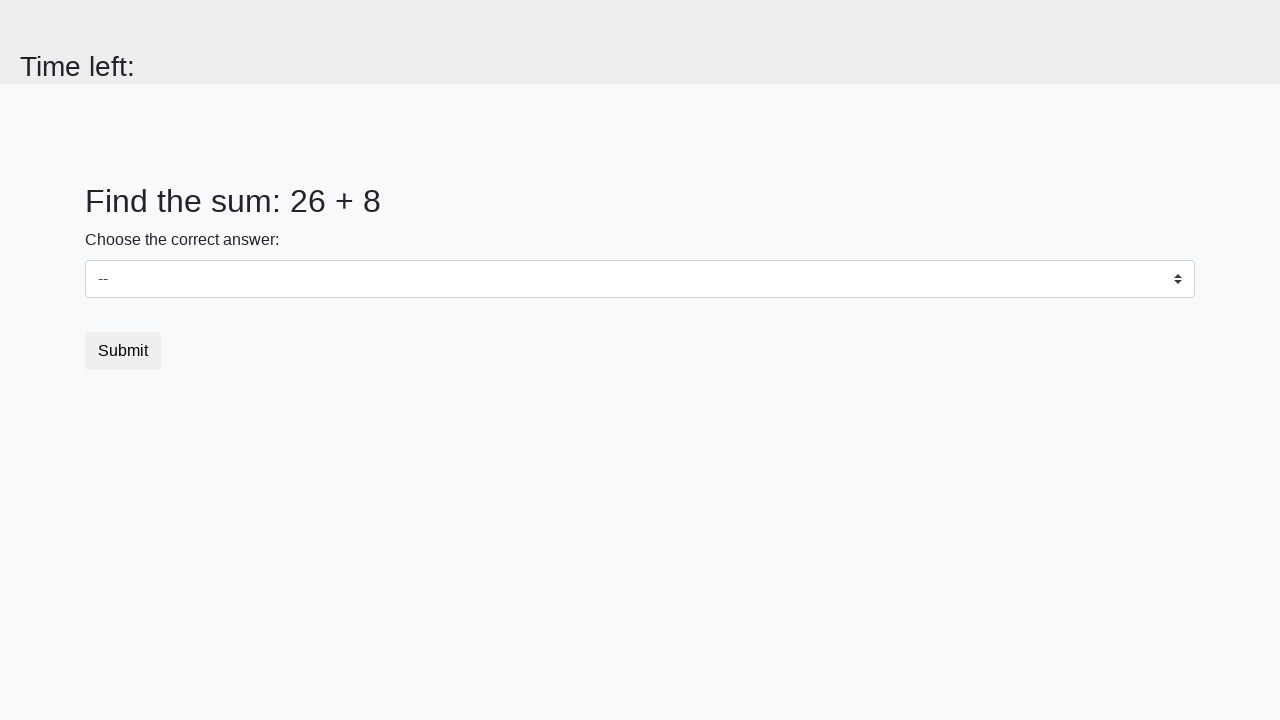

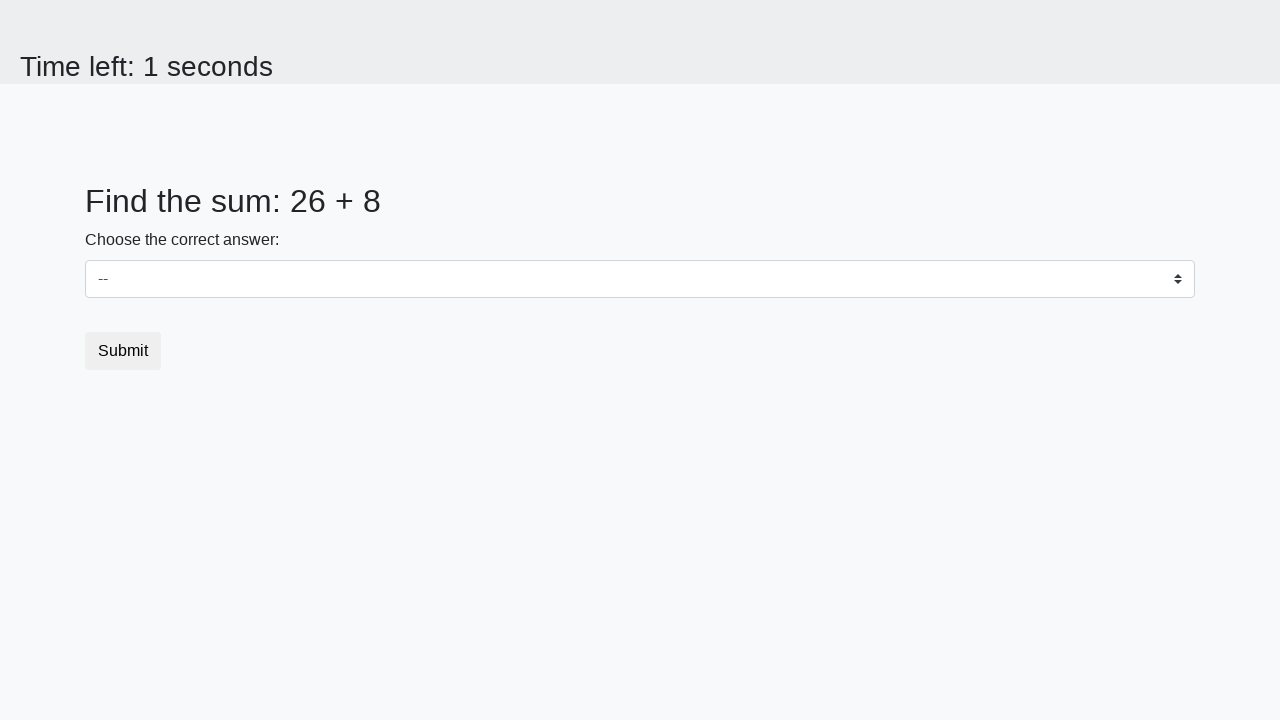